Tests drag and drop functionality by dragging column A to column B on the Drag and Drop page

Starting URL: http://the-internet.herokuapp.com/

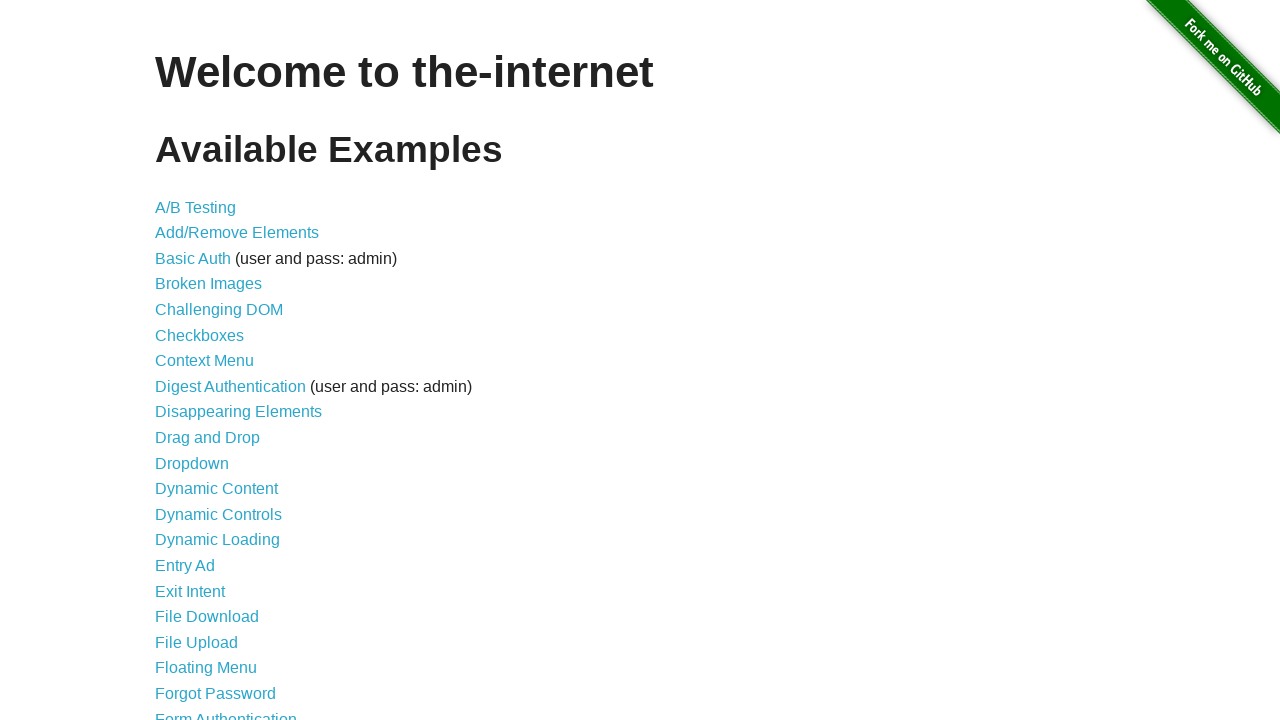

Navigated to the-internet.herokuapp.com home page
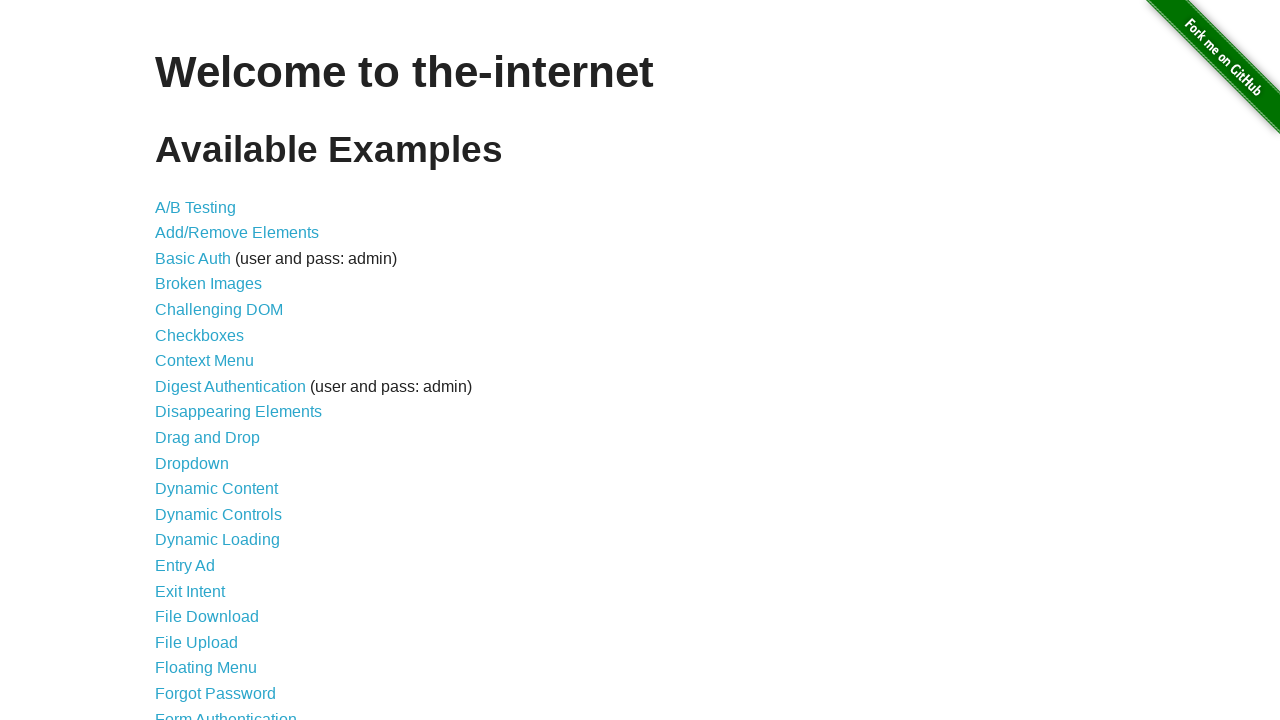

Clicked on Drag and Drop link at (208, 438) on text=Drag and Drop
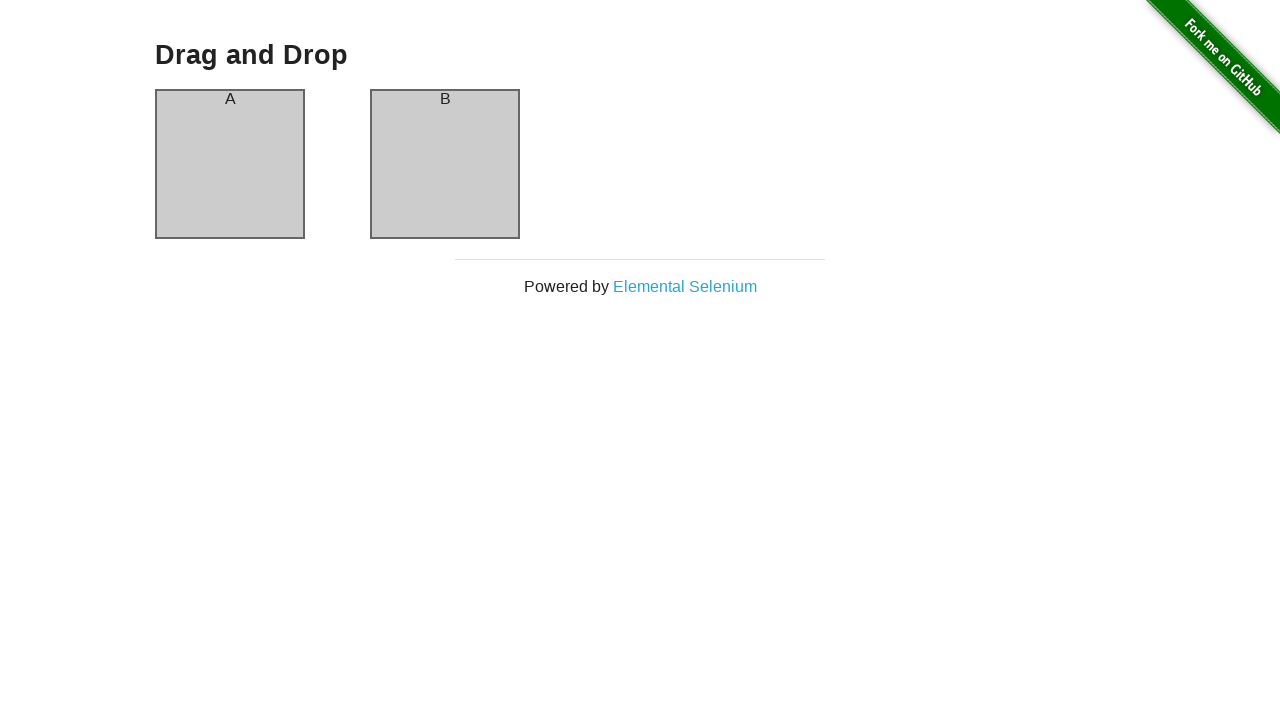

Column A element loaded
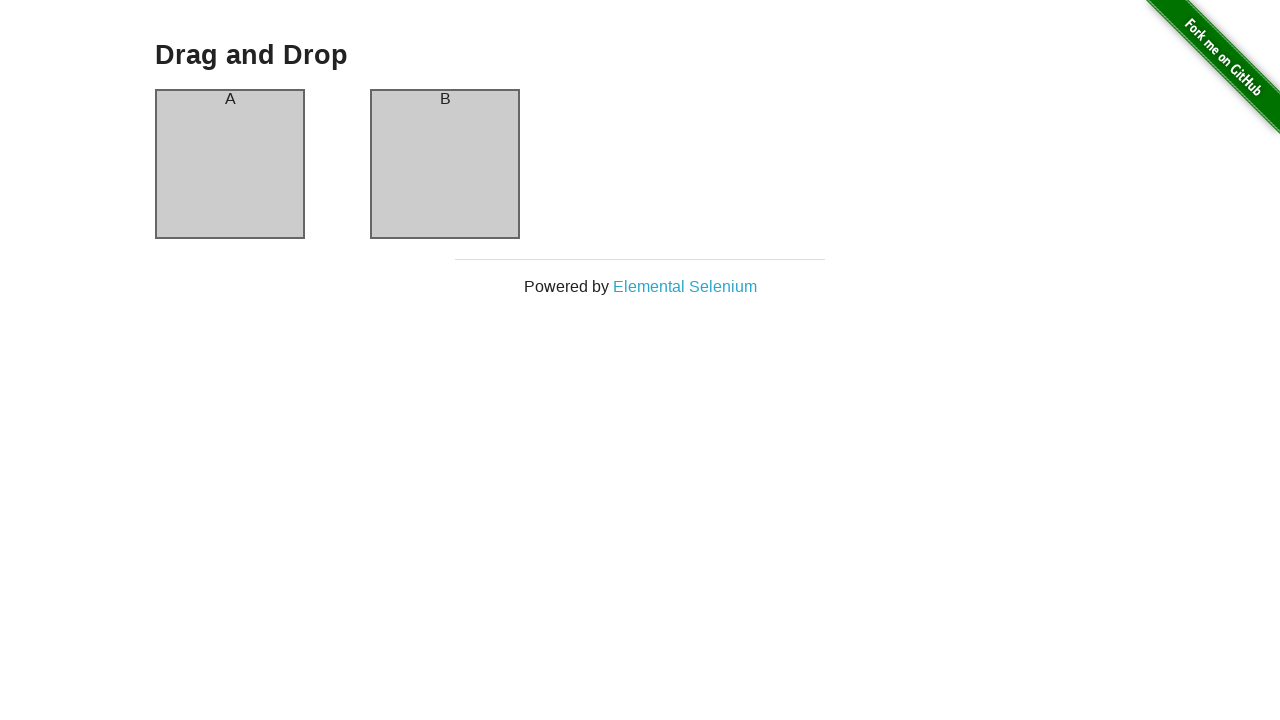

Column B element loaded
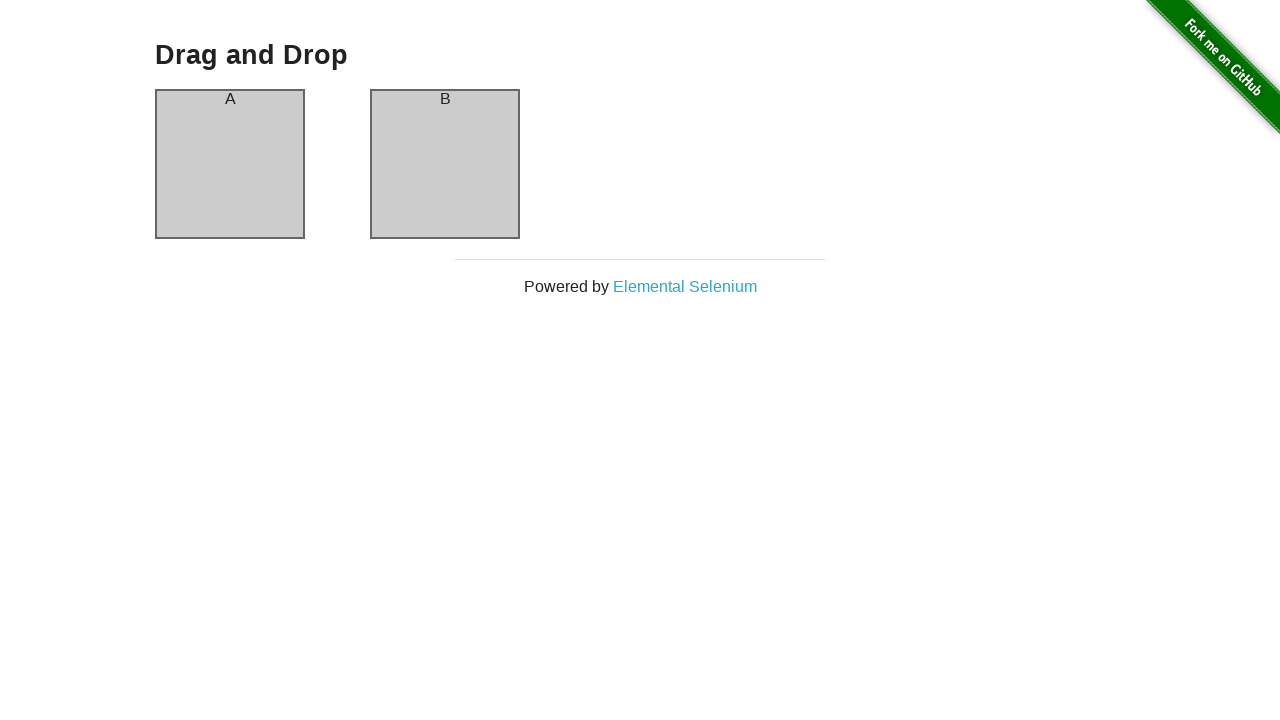

Dragged column A to column B at (445, 164)
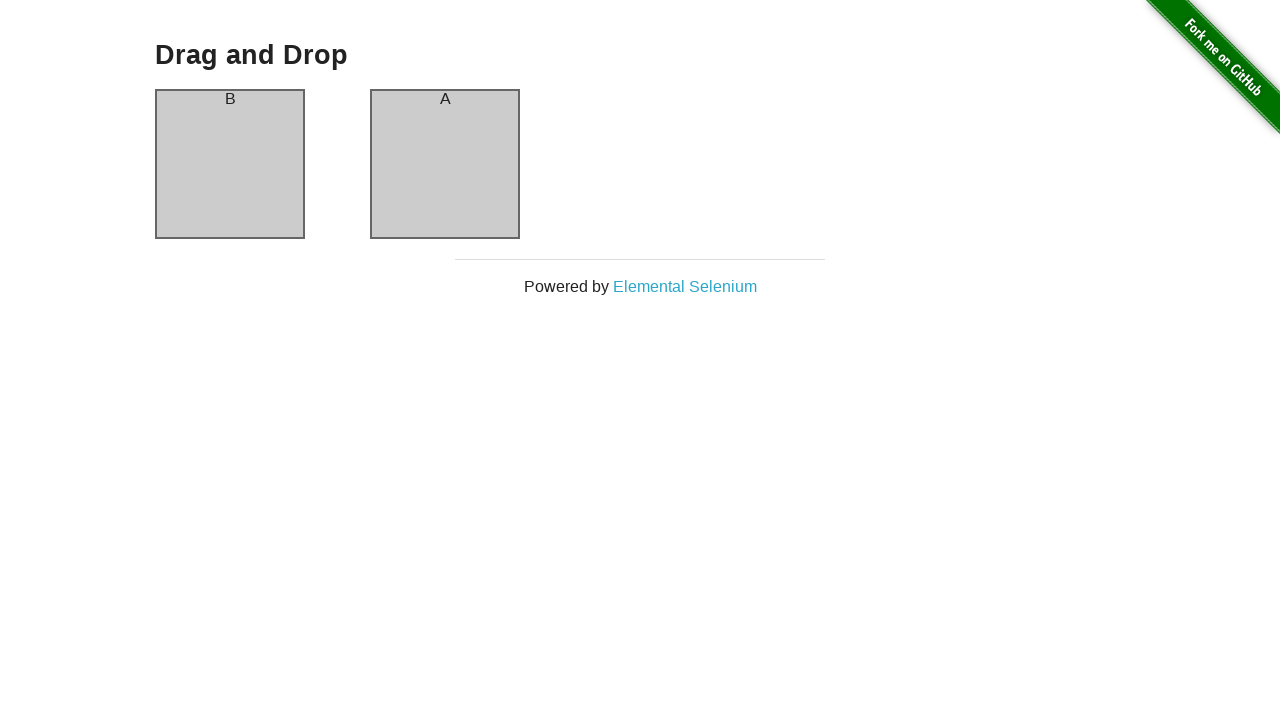

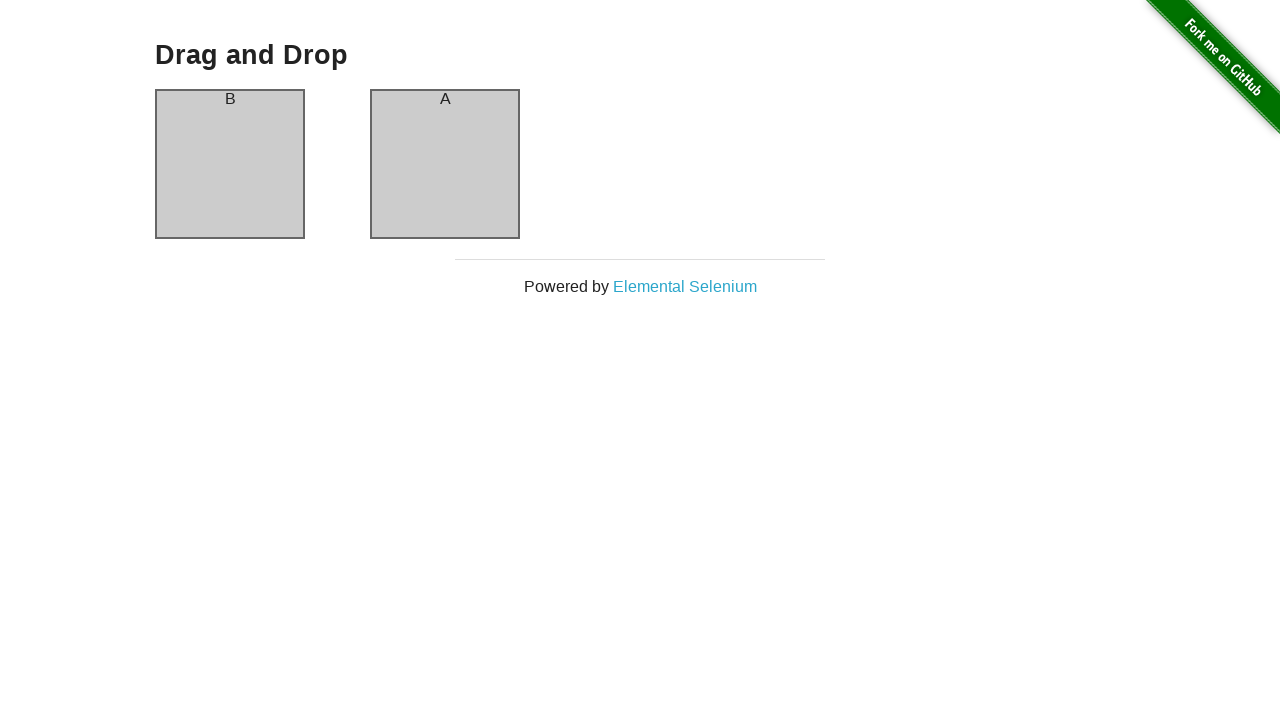